Tests checkbox interaction by navigating to a checkboxes page and clicking on the first checkbox to toggle its state

Starting URL: https://the-internet.herokuapp.com/checkboxes

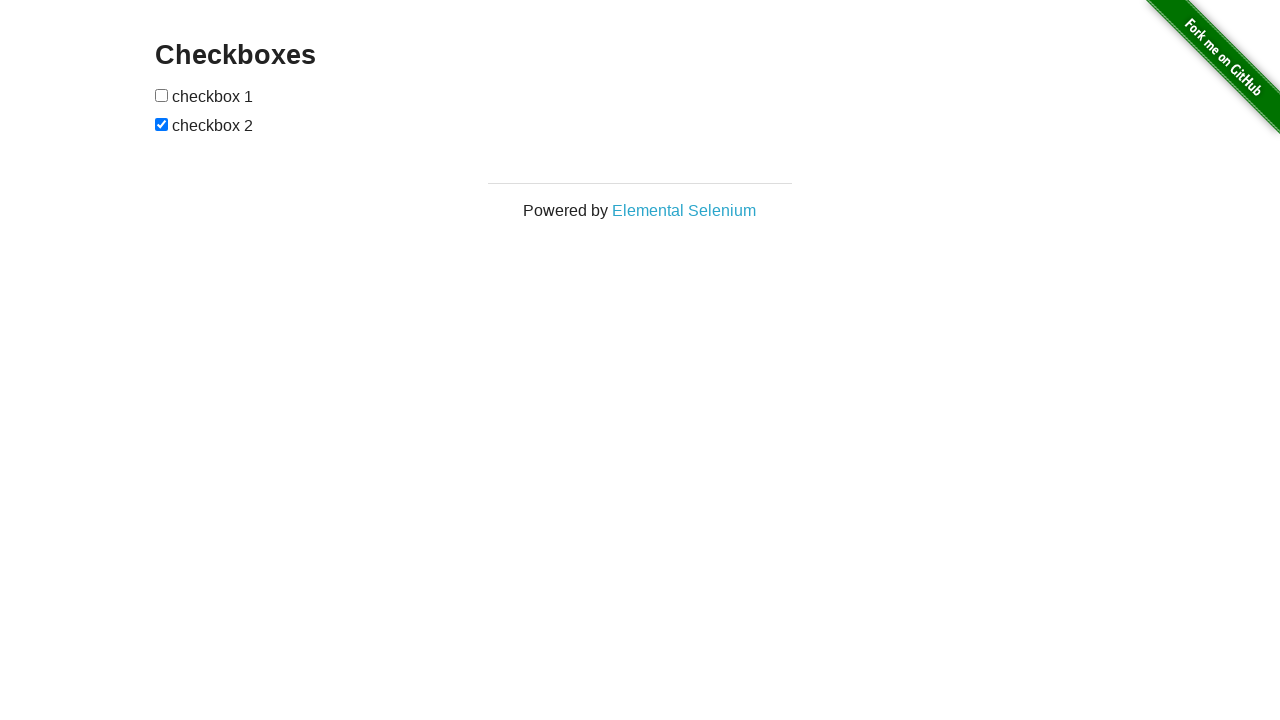

Waited for checkboxes to be visible on the page
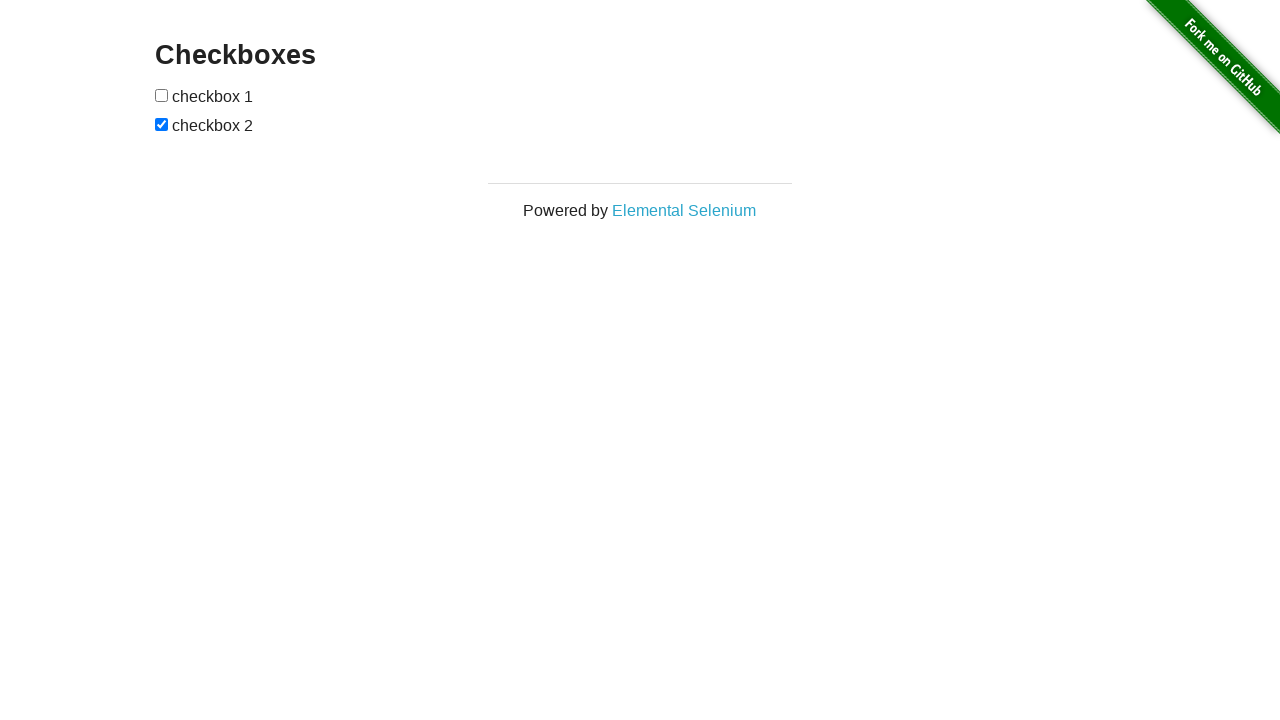

Located all checkbox elements on the page
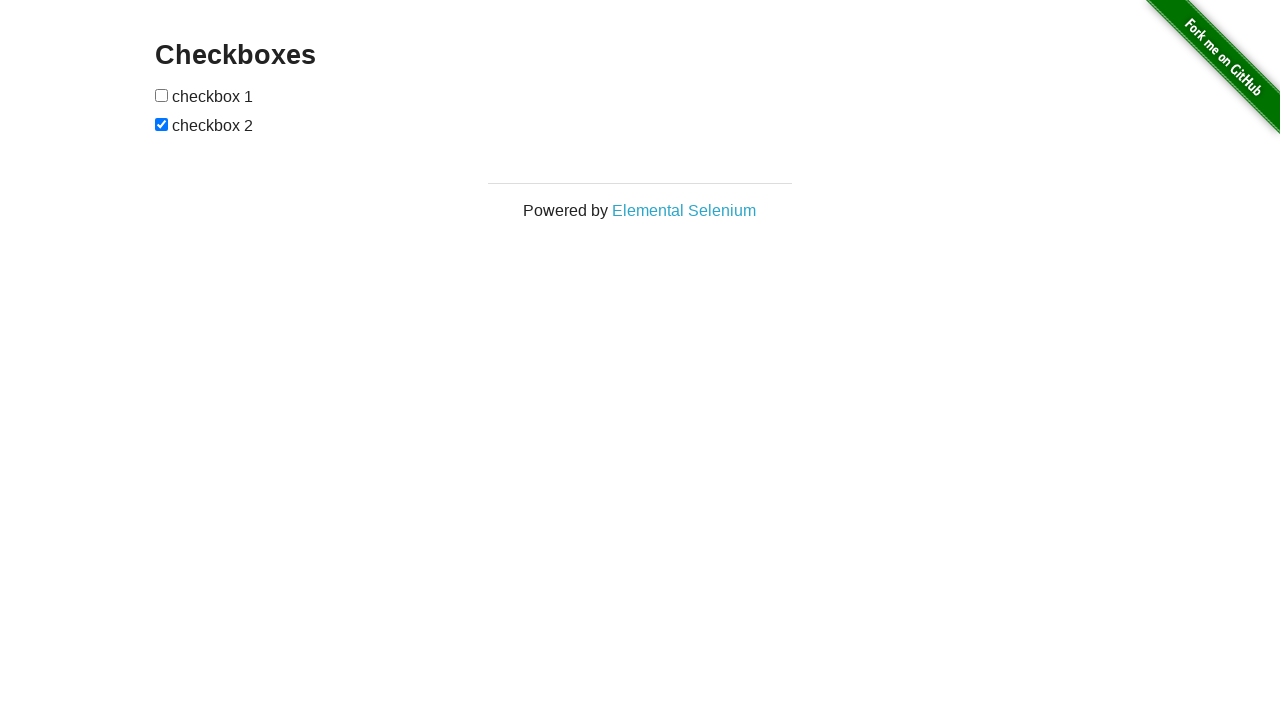

Clicked the first checkbox to toggle its state at (162, 95) on input[type='checkbox'] >> nth=0
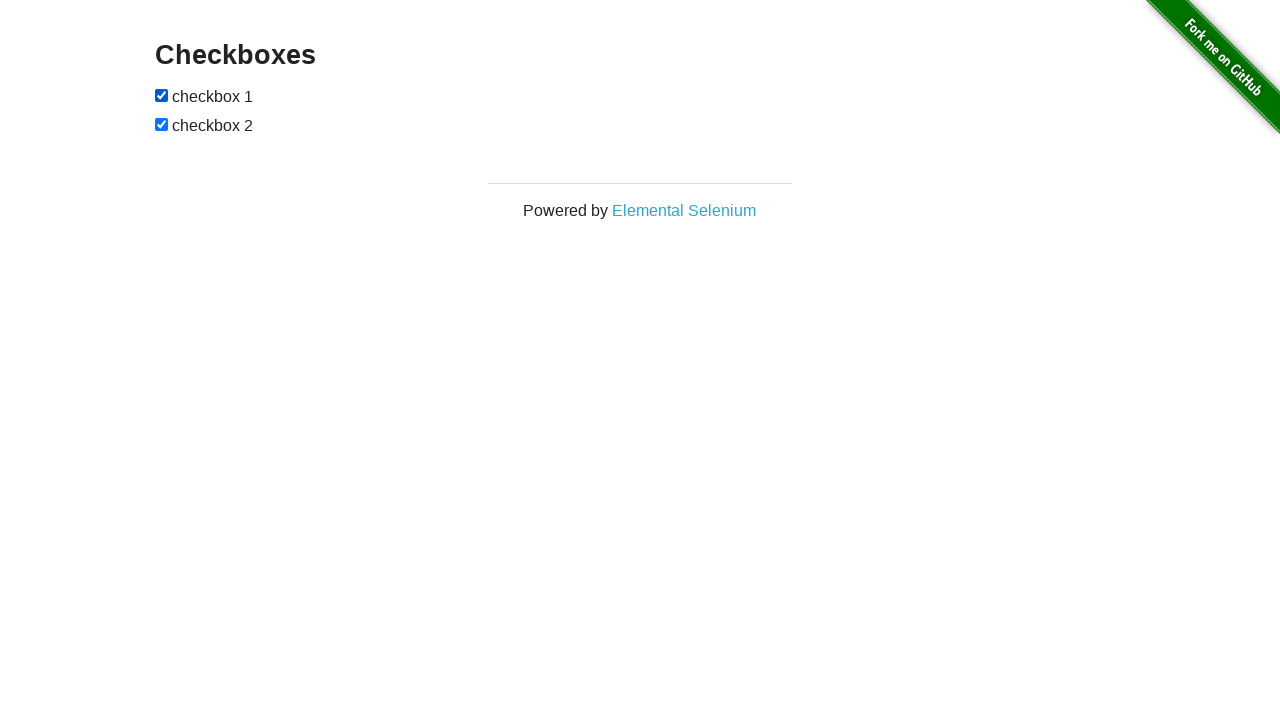

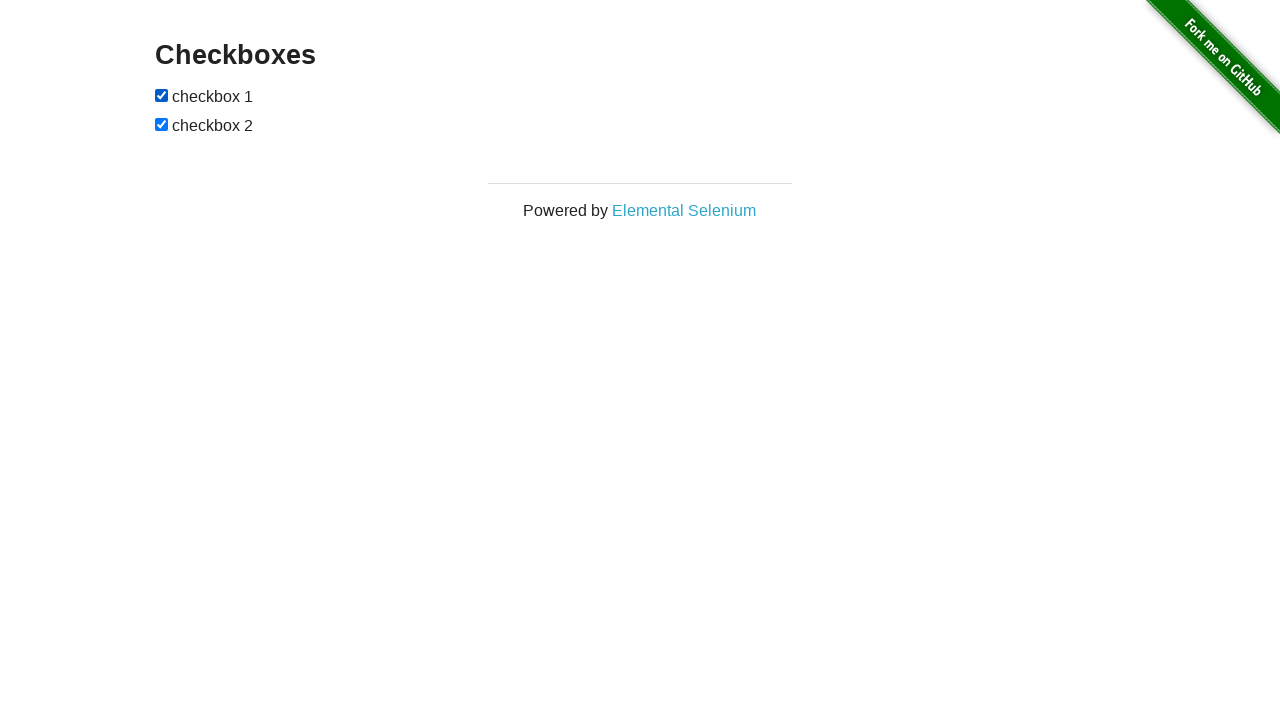